Tests auto-suggestive dropdown functionality by typing partial text and selecting a matching option from the dropdown suggestions

Starting URL: https://rahulshettyacademy.com/dropdownsPractise/

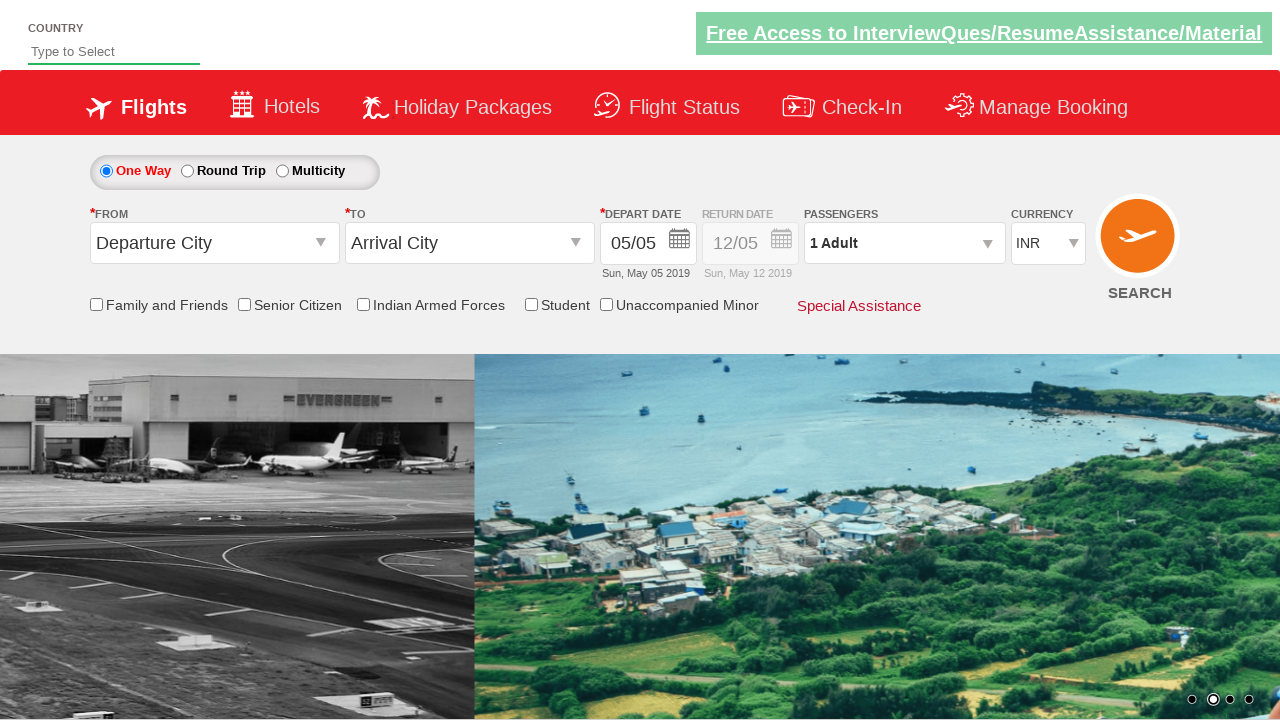

Typed 'ind' in auto-suggest field to trigger dropdown on #autosuggest
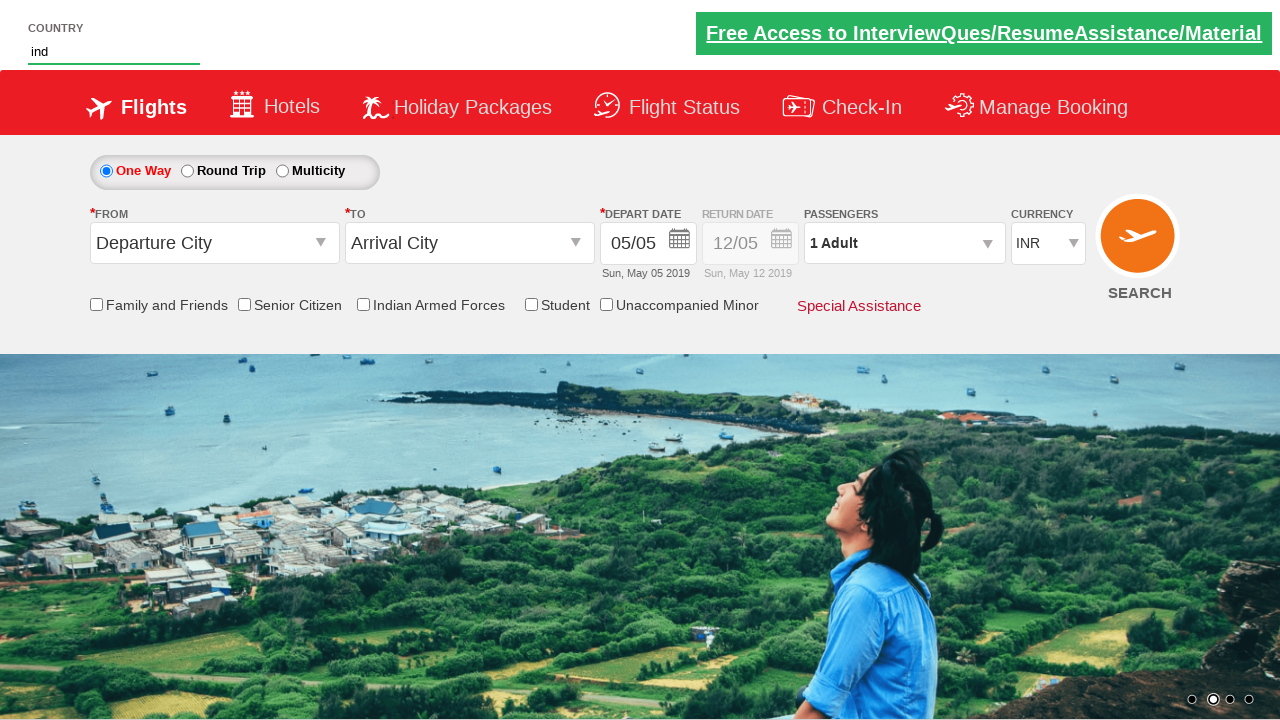

Dropdown suggestions appeared and became visible
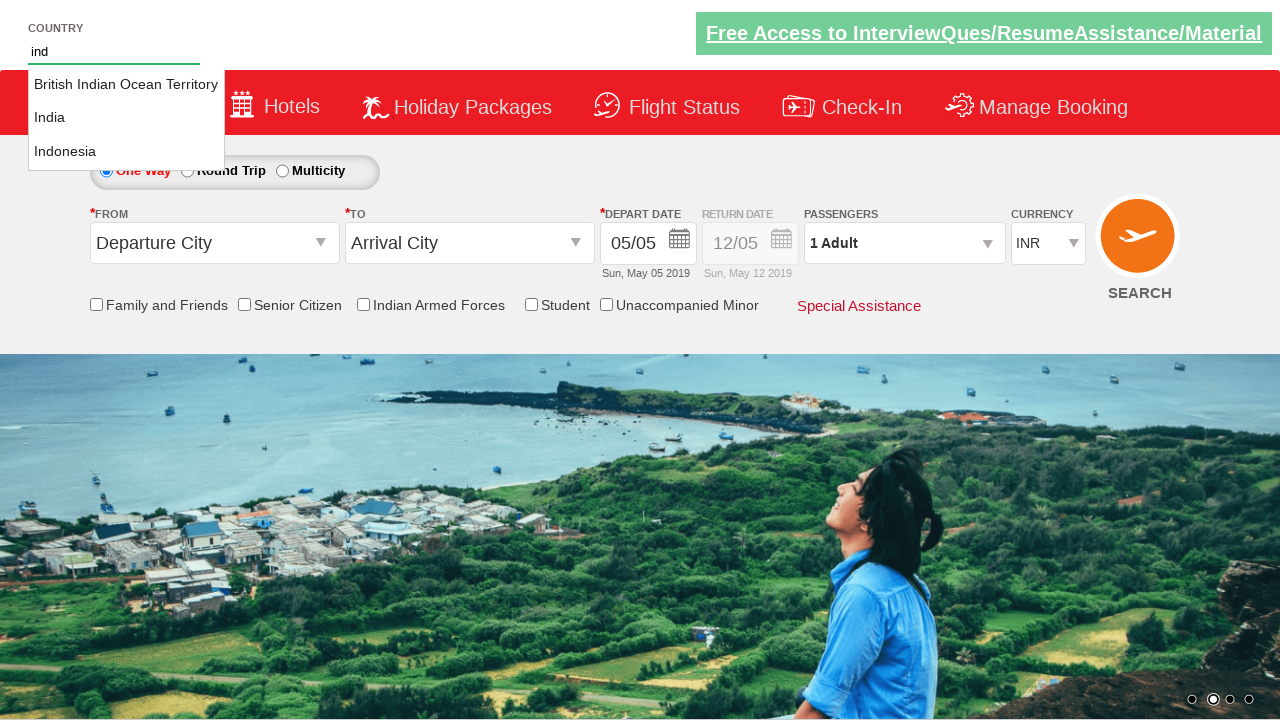

Selected 'India' from auto-suggestive dropdown at (126, 118) on xpath=//ul[@id='ui-id-1']//li >> nth=1
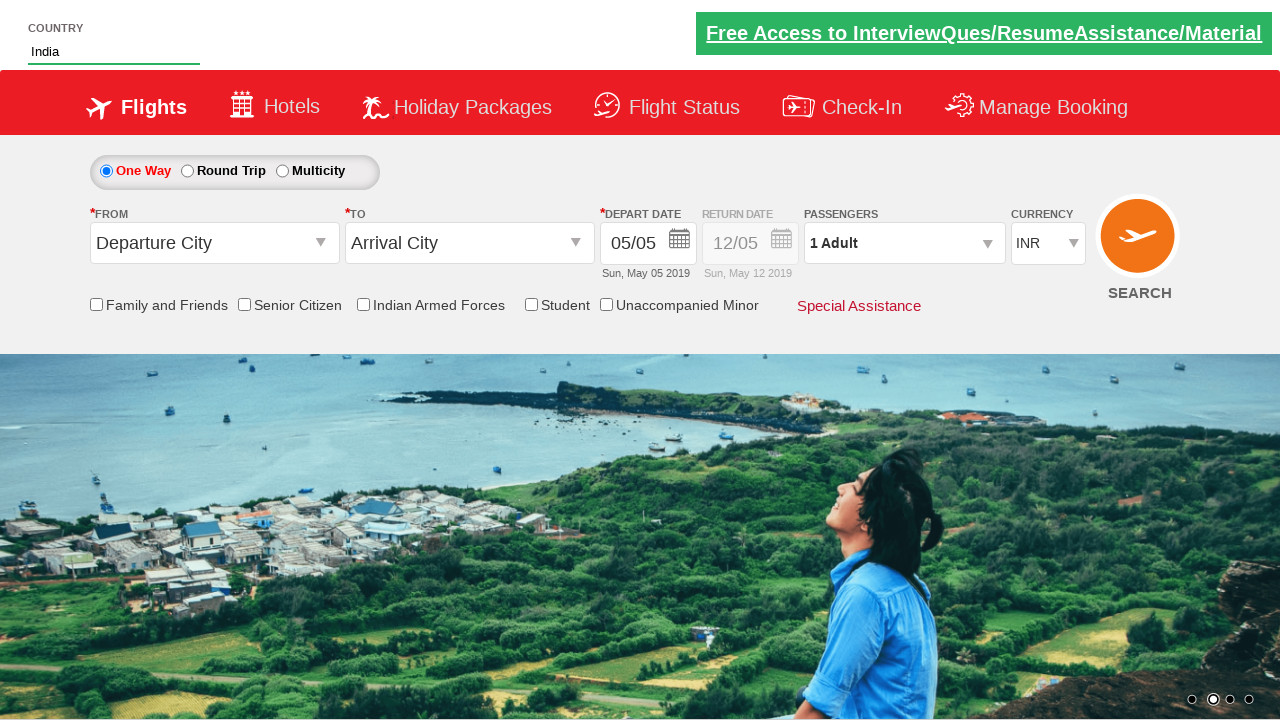

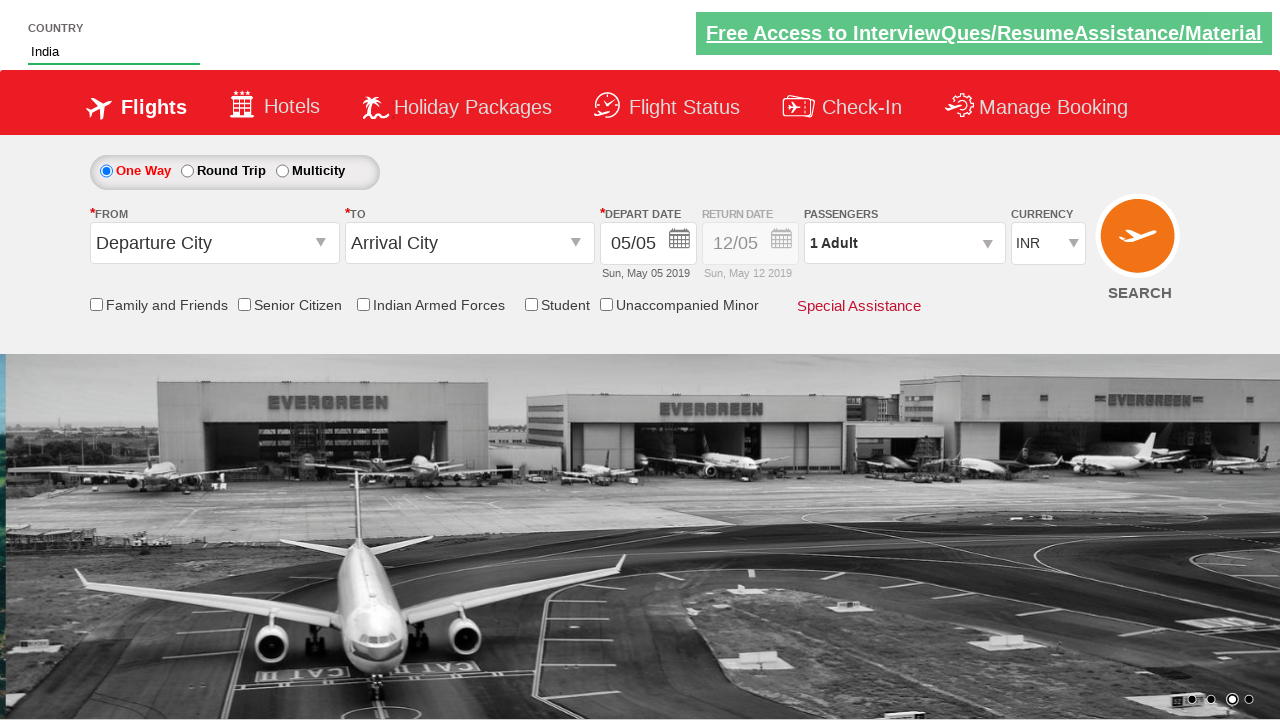